Tests the SUBTRACT function with two negative numbers (-961 - -121) and verifies the result

Starting URL: https://testsheepnz.github.io/BasicCalculator

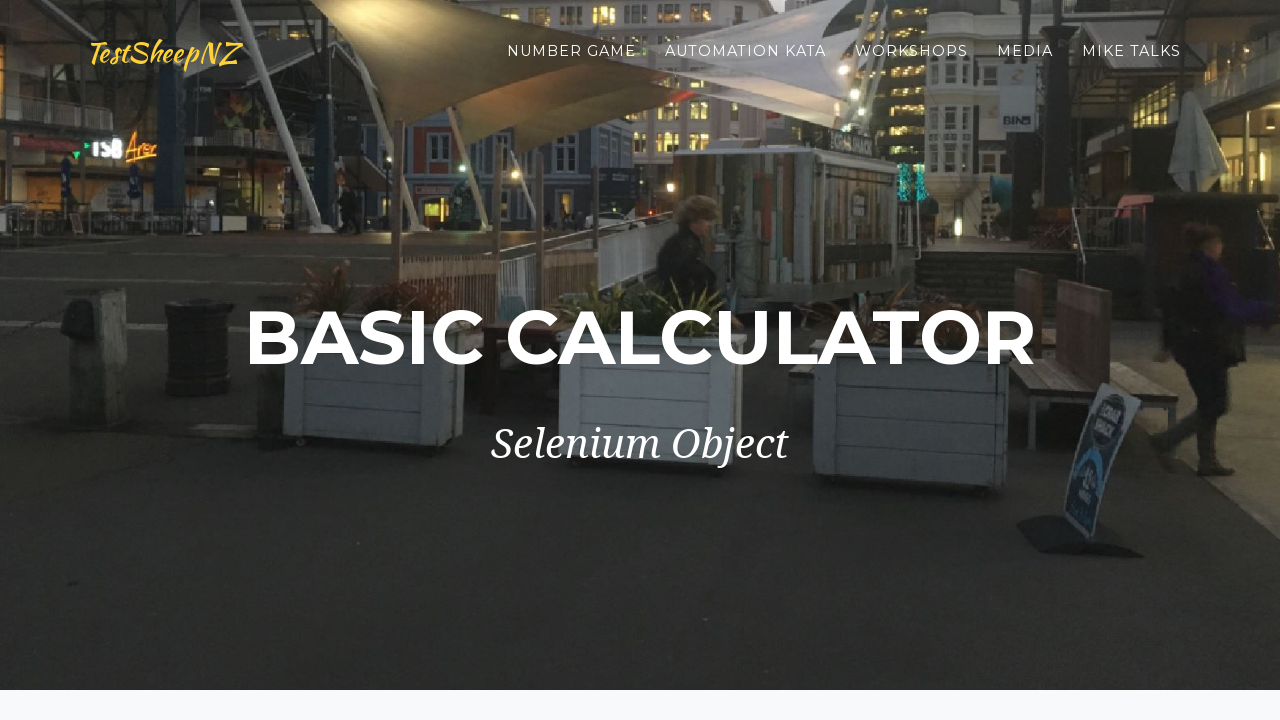

Selected build type option 0 on select[name="selectBuild"]
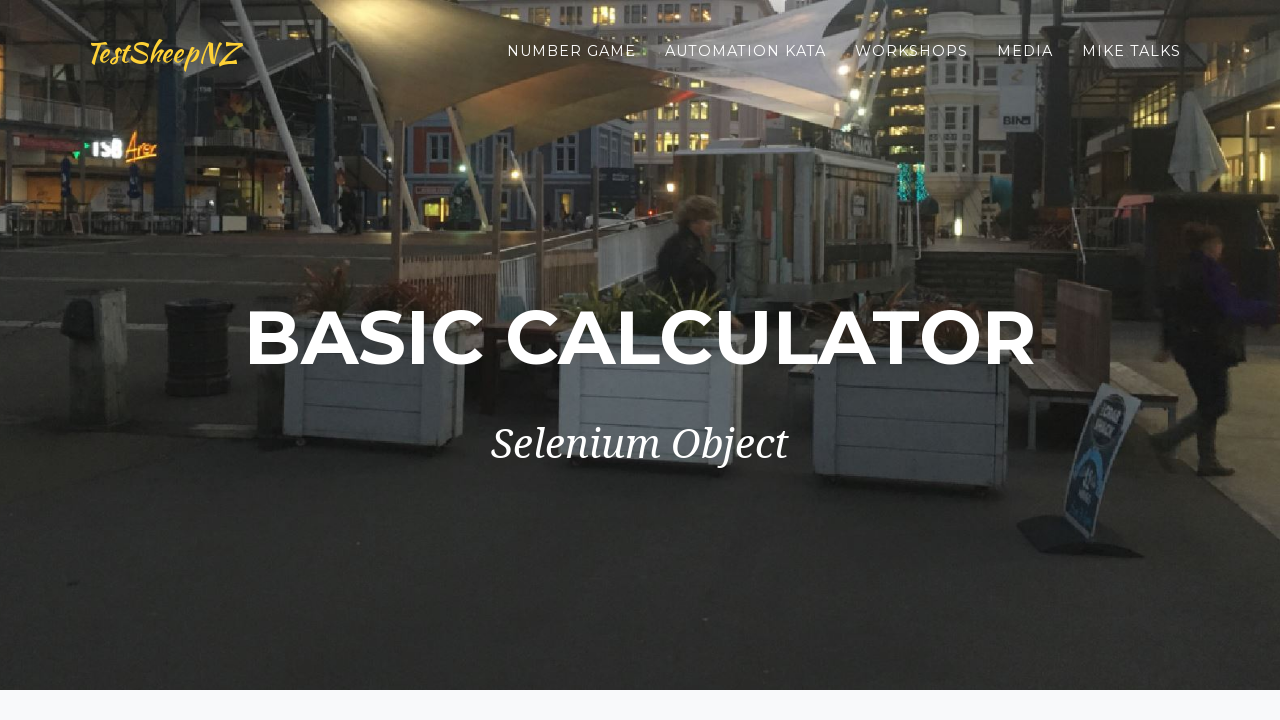

Filled first number field with -961 on #number1Field
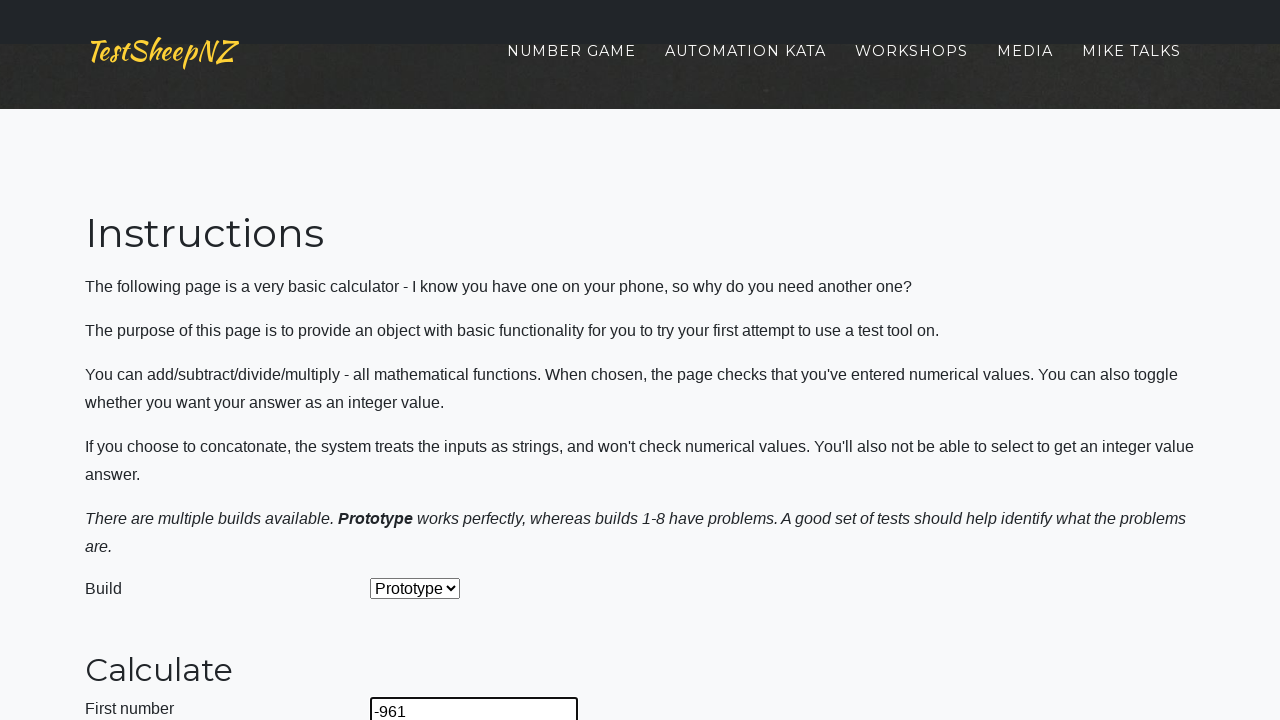

Filled second number field with -121 on #number2Field
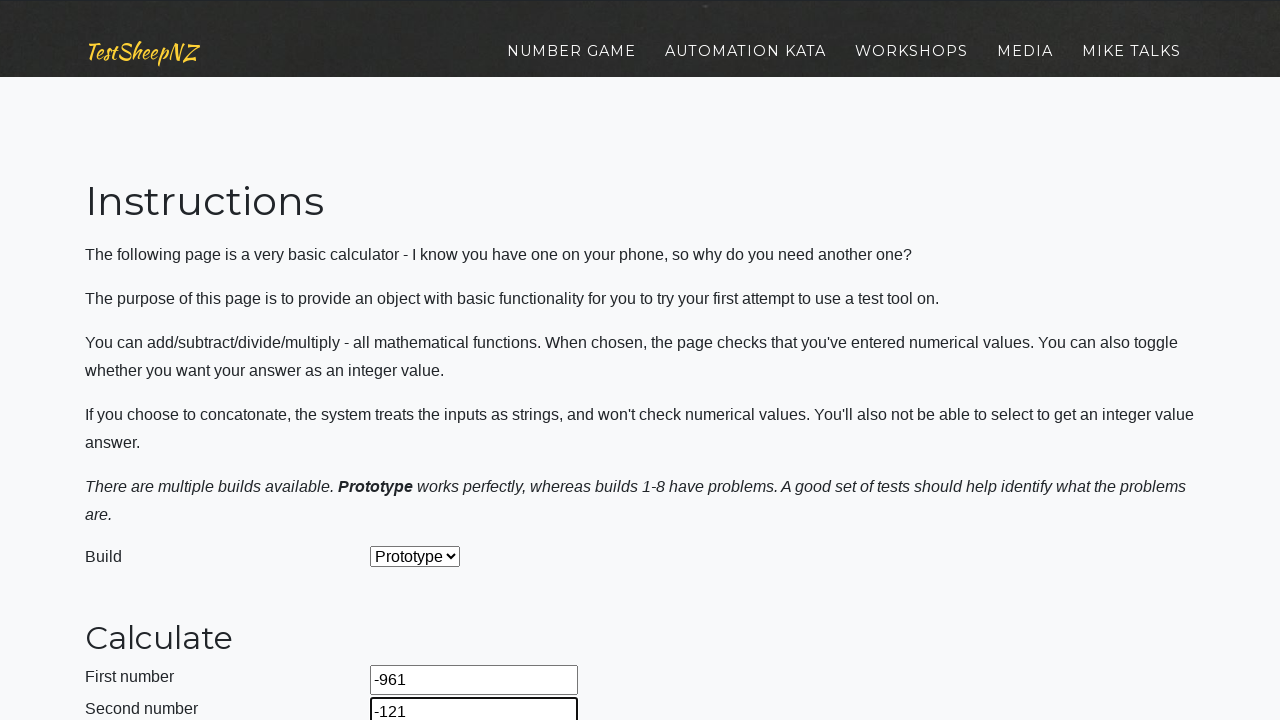

Selected SUBTRACT operation on select[name="selectOperation"]
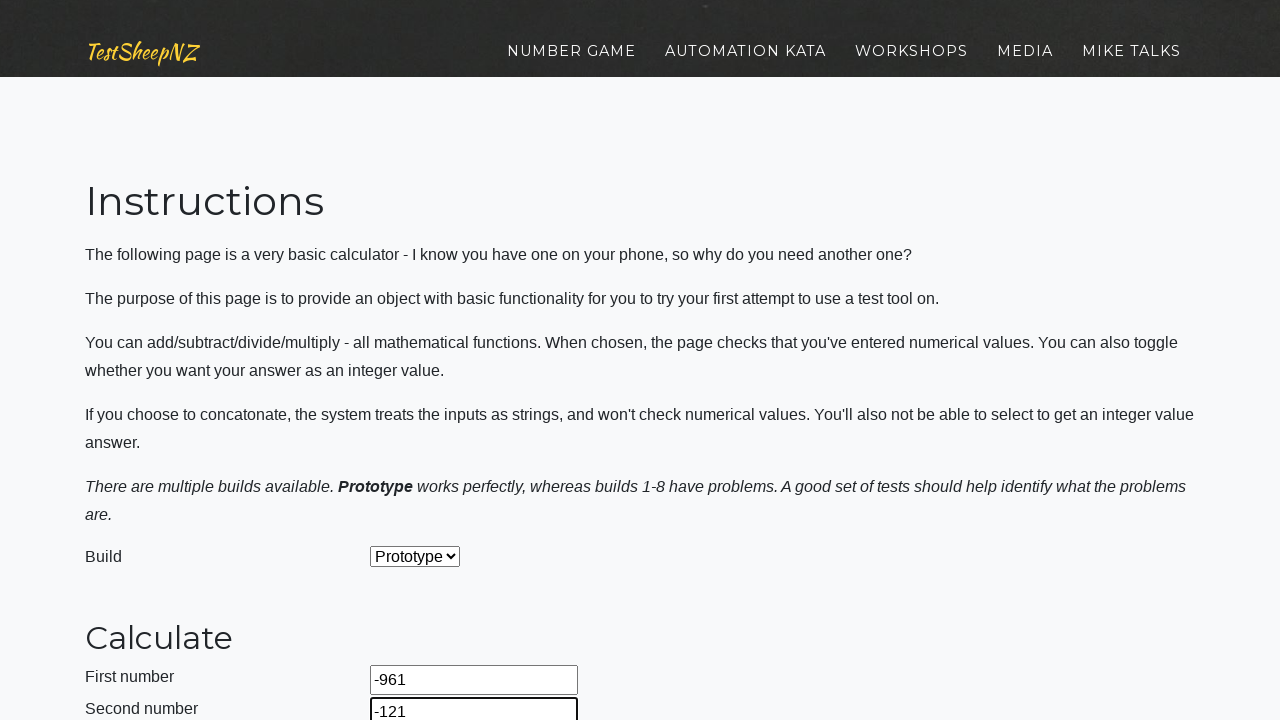

Clicked calculate button to perform subtraction (-961 - -121) at (422, 361) on #calculateButton
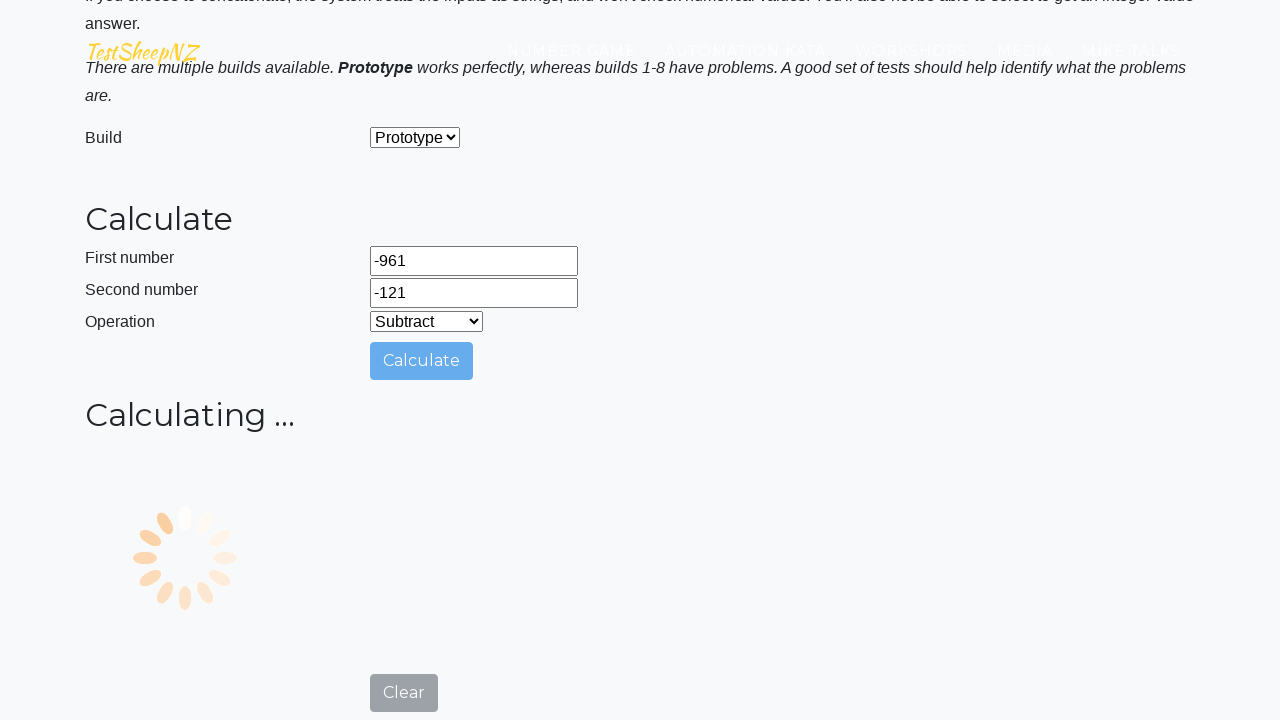

Result field loaded with calculation result
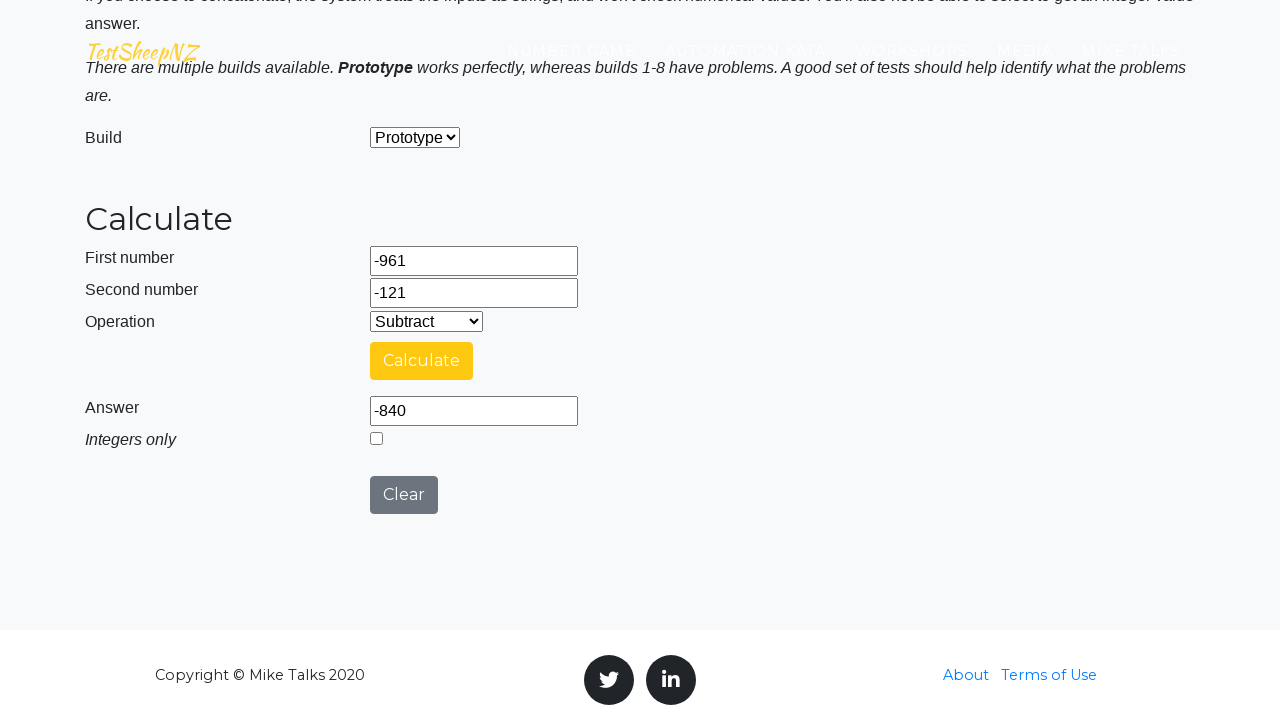

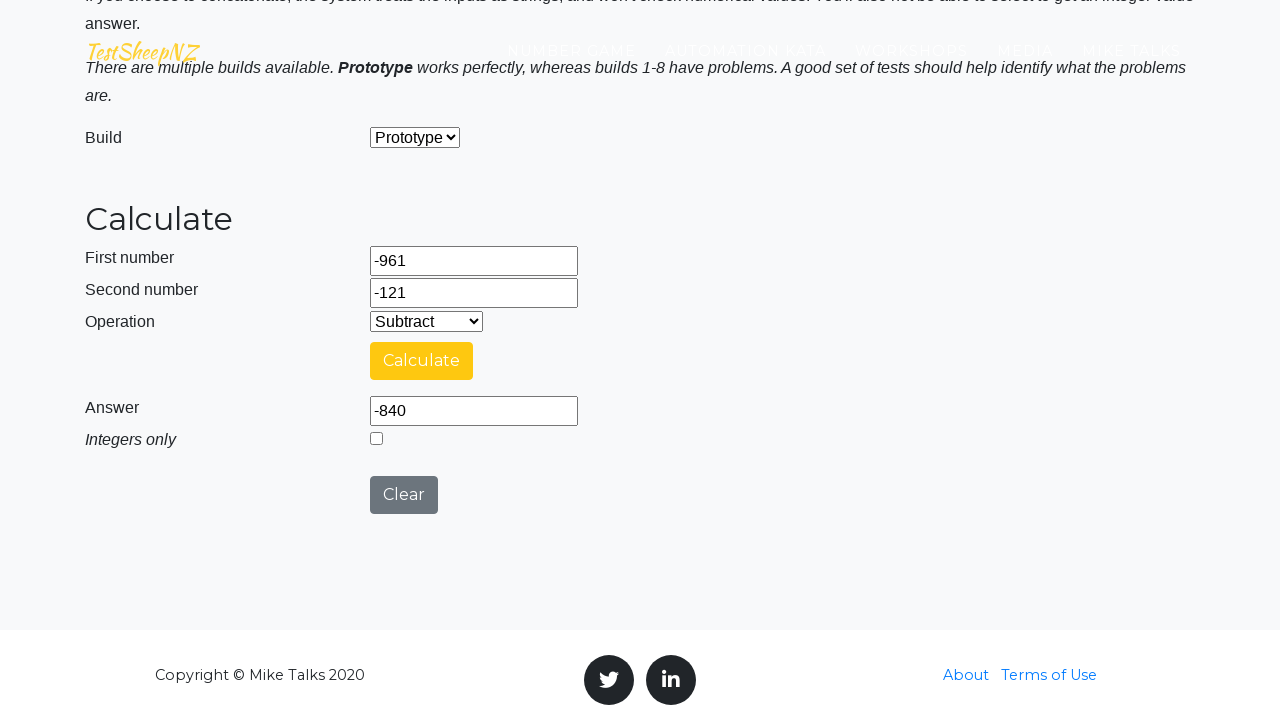